Tests iframe and alert handling by switching to an iframe, clicking a button to trigger an alert, accepting it, and switching back to the parent frame

Starting URL: https://www.w3schools.com/jsref/tryit.asp?filename=tryjsref_alert

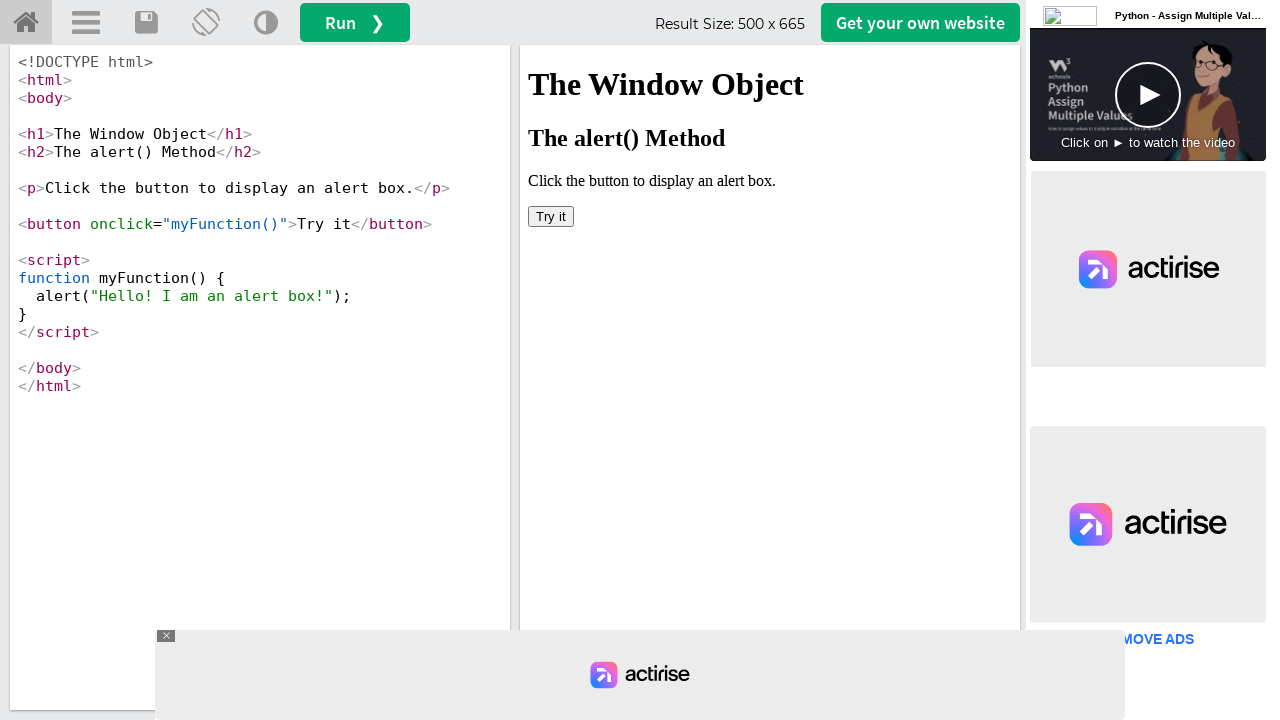

Located iframe with id 'iframeResult'
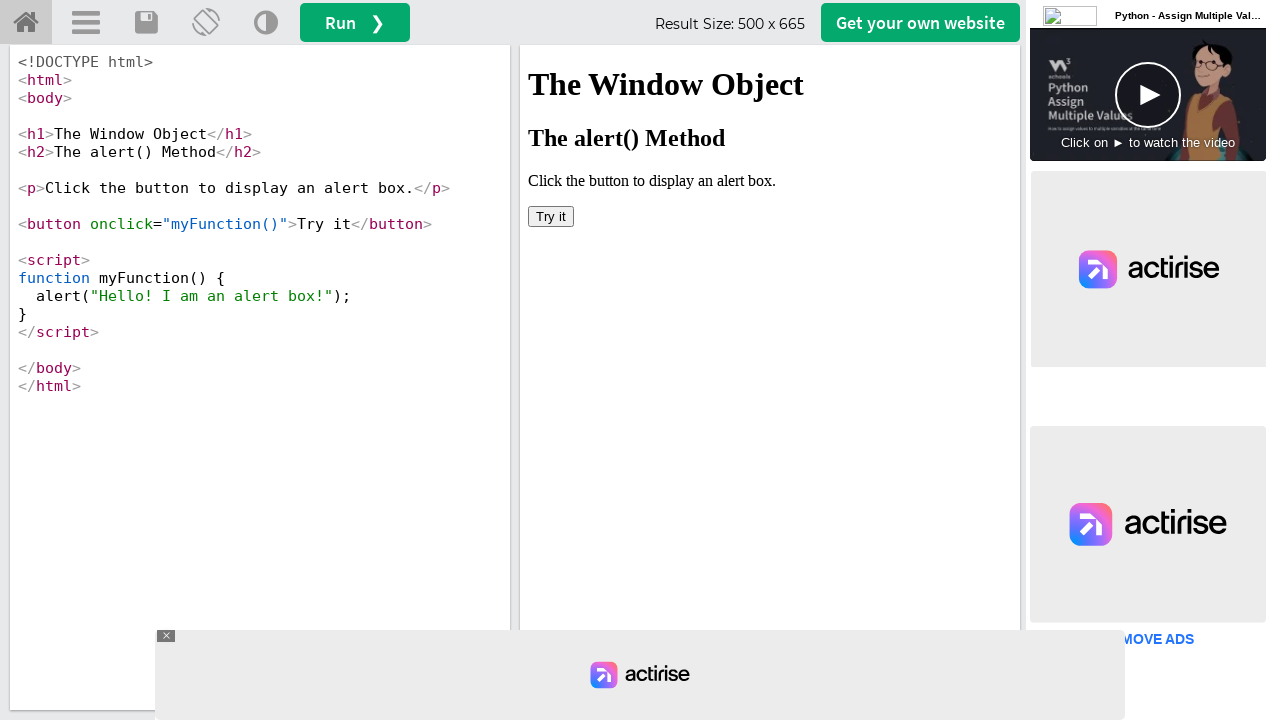

Clicked button inside iframe to trigger alert at (551, 216) on #iframeResult >> internal:control=enter-frame >> xpath=/html/body/button
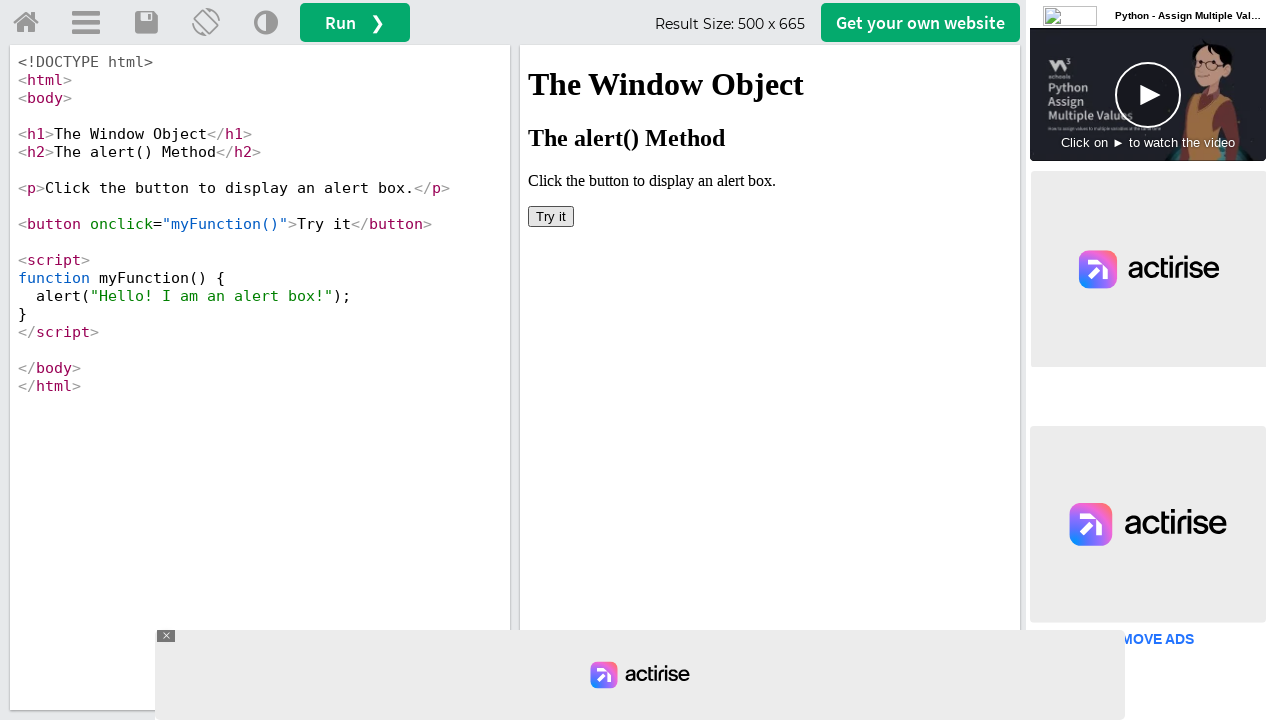

Set up dialog handler to accept alert
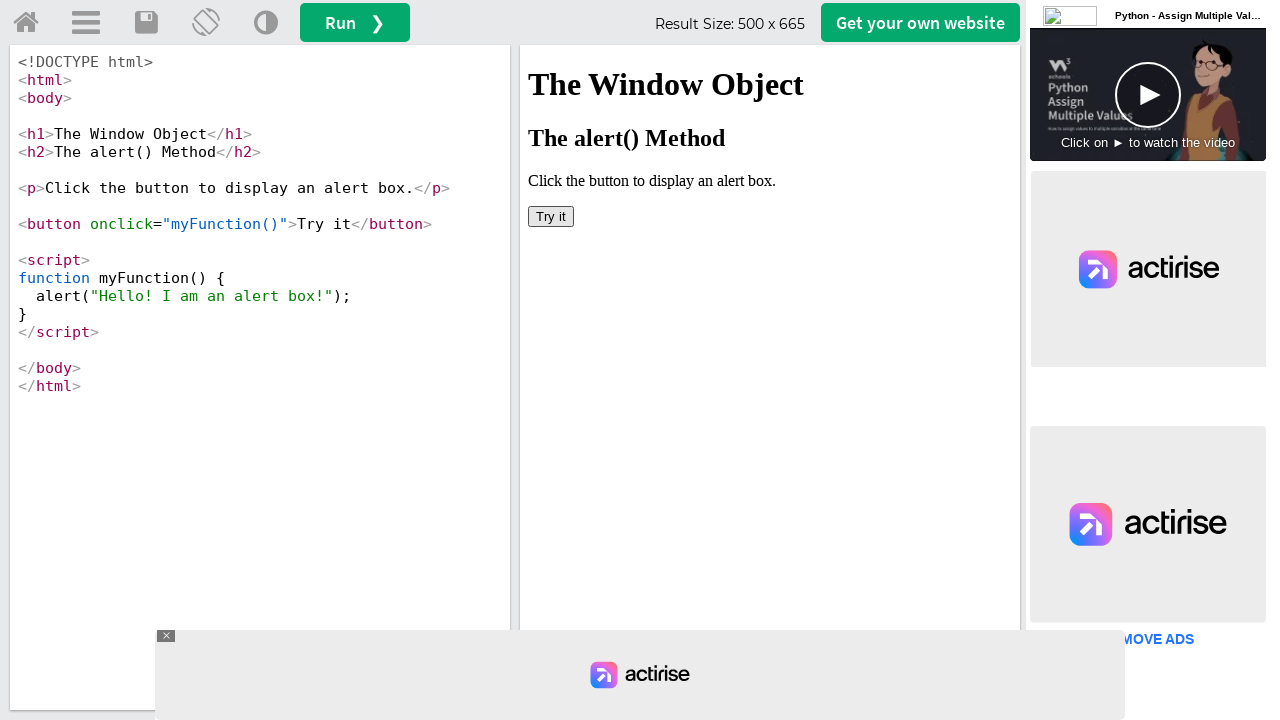

Retrieved page title: 'W3Schools Tryit Editor'
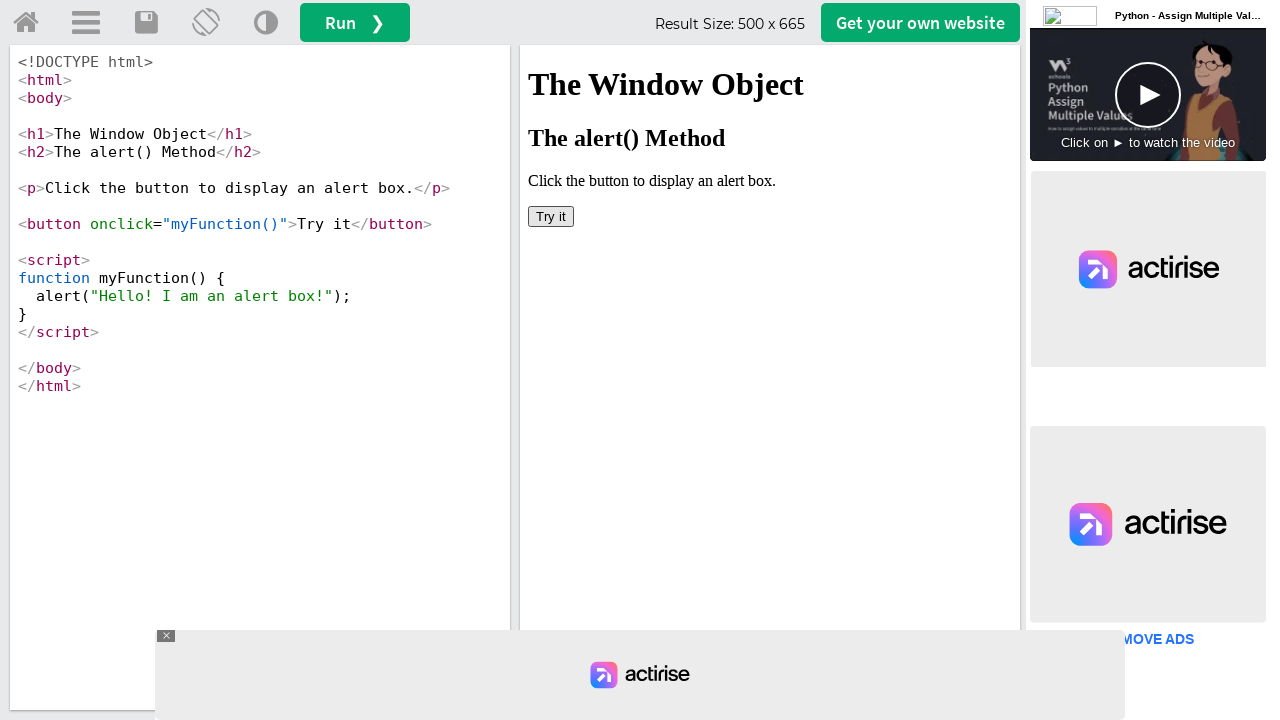

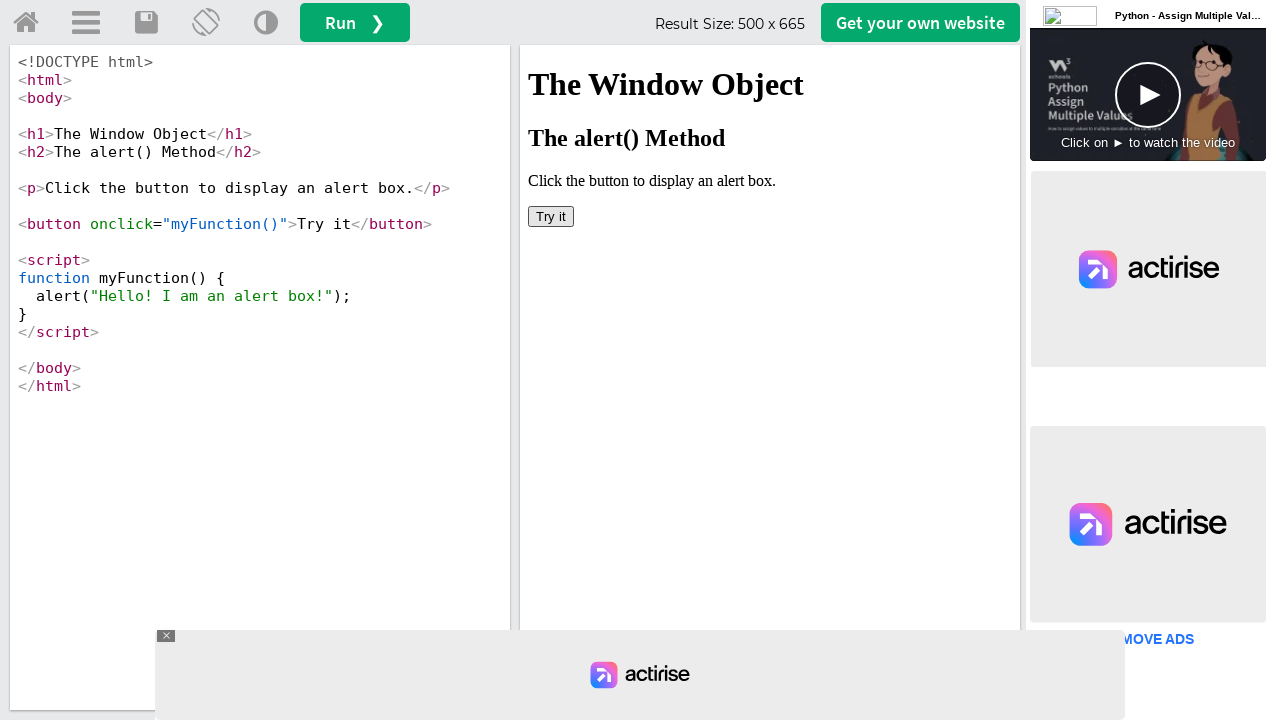